Tests that a valid image is displayed on the broken links page

Starting URL: https://demoqa.com

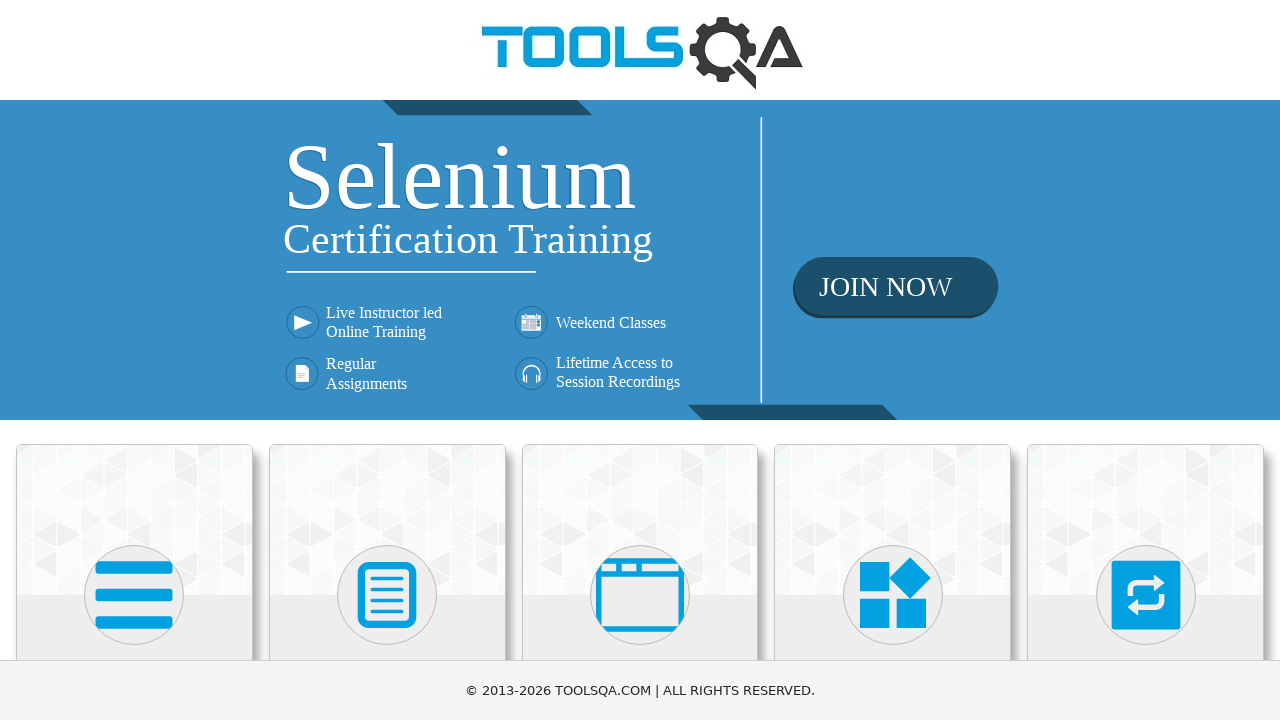

Clicked Elements menu at (134, 360) on text=Elements
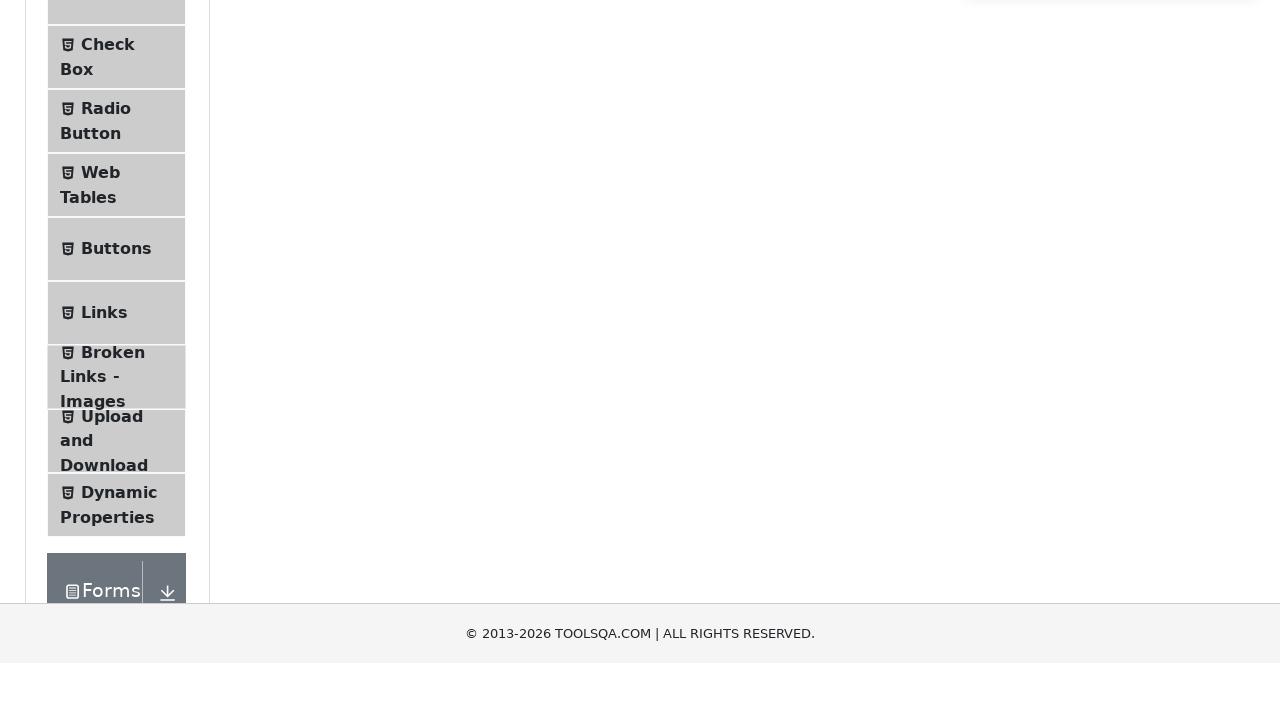

Clicked Broken Links - Images option at (113, 620) on text=Broken Links - Images
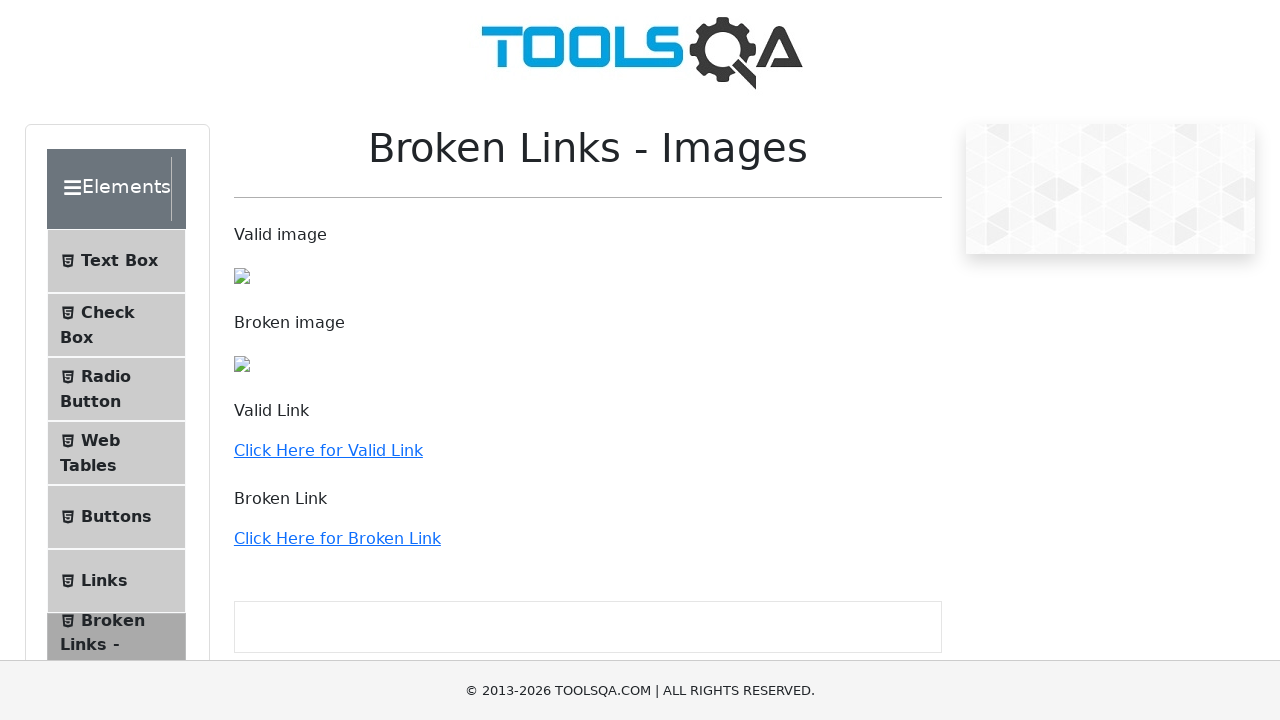

Located valid image element with src='/images/Toolsqa.jpg'
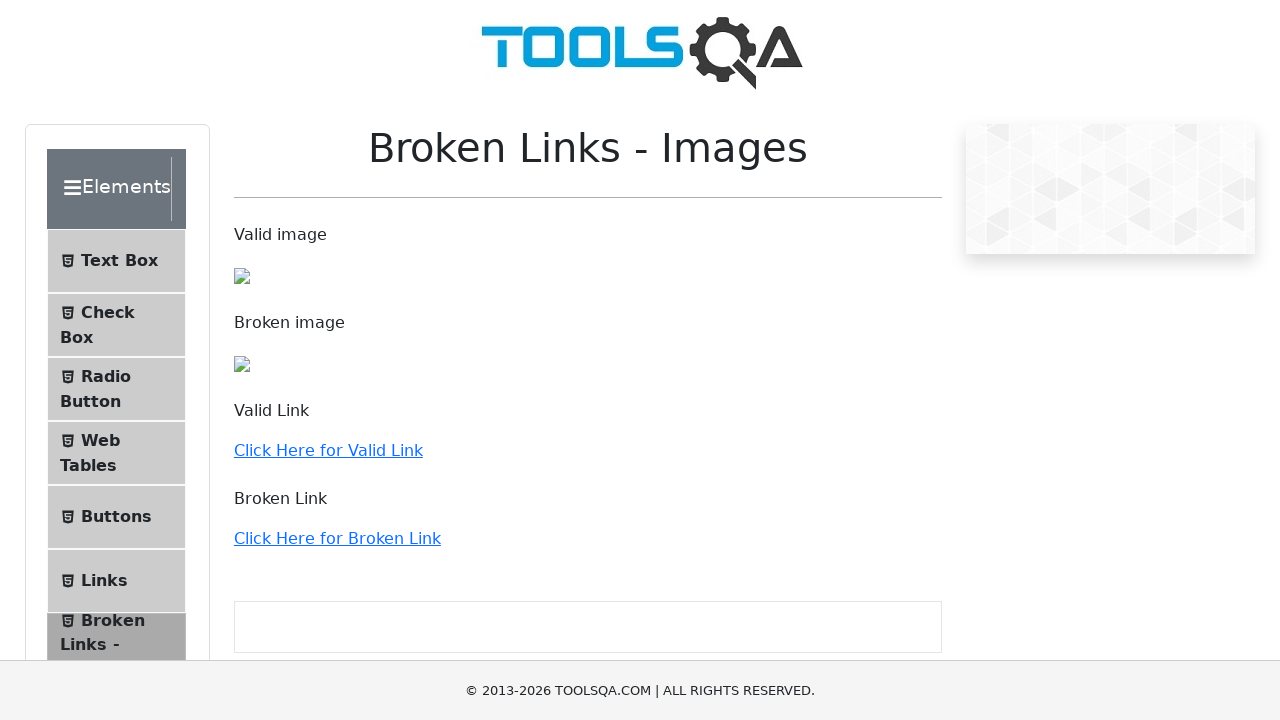

Verified that valid image is visible on the broken links page
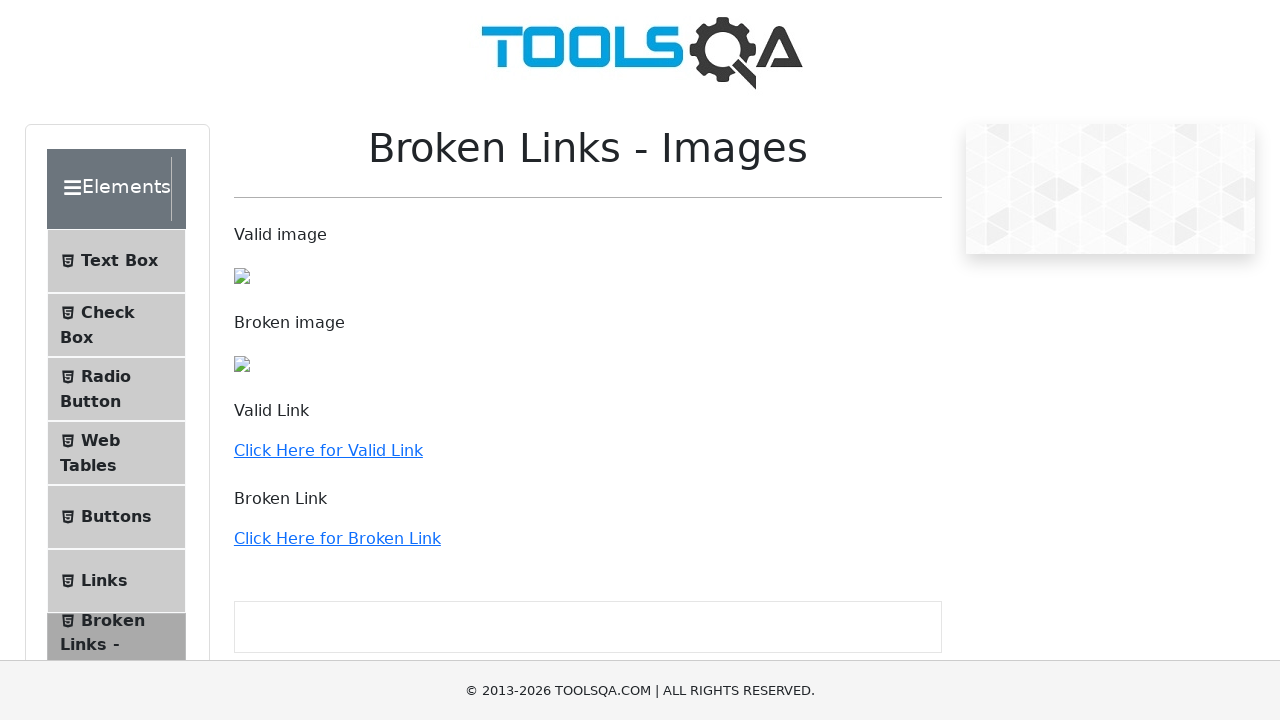

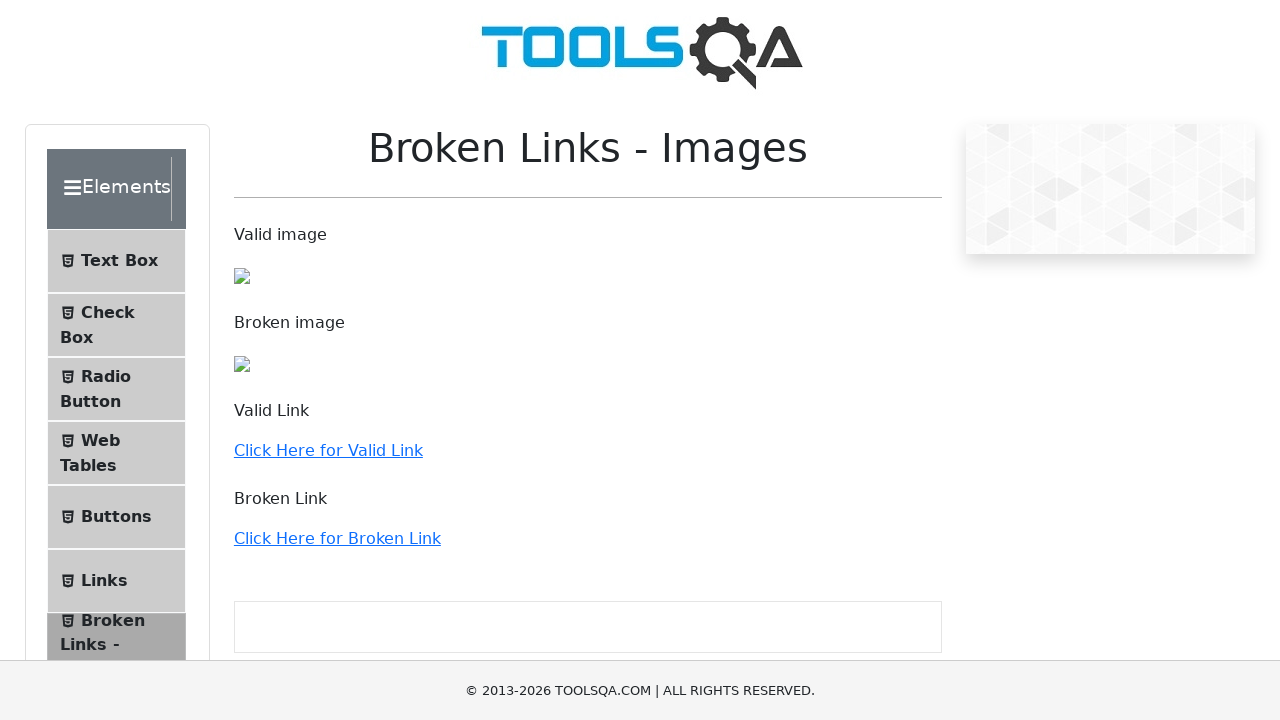